Tests the Greet-A-Cat page by navigating to it and verifying the greeting message

Starting URL: https://cs1632.appspot.com

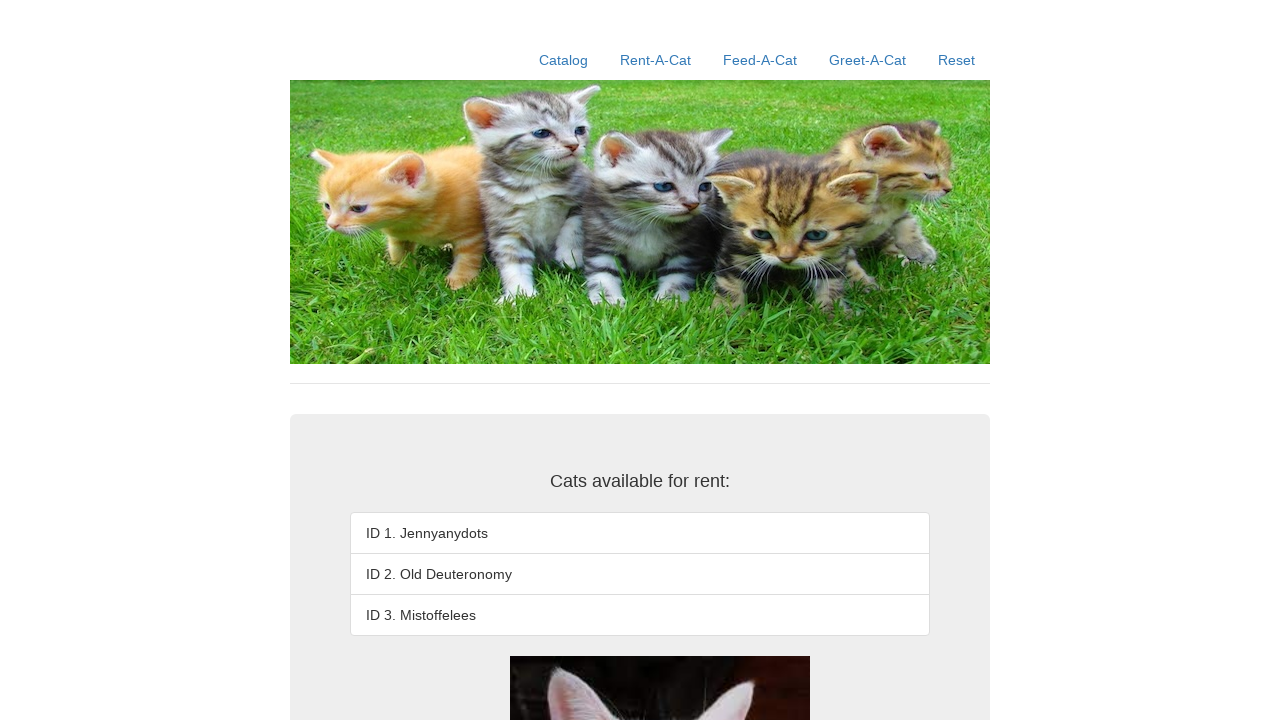

Clicked on Greet-A-Cat link at (868, 60) on text=Greet-A-Cat
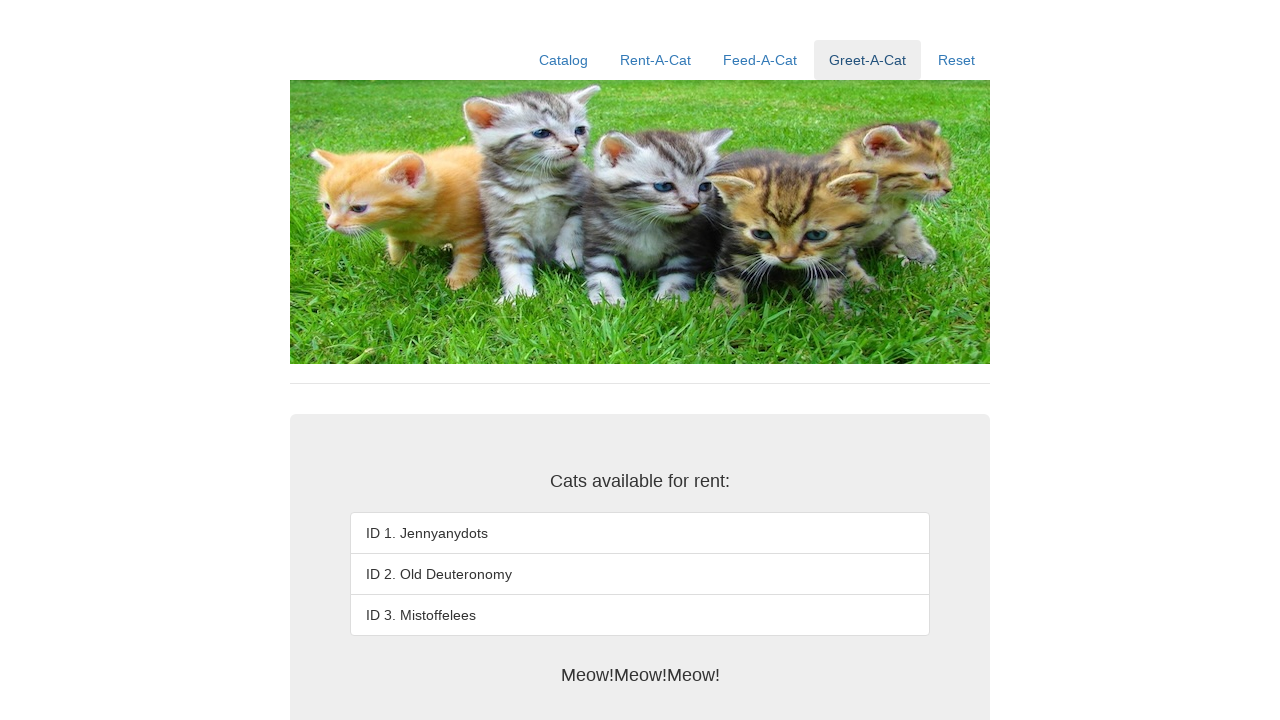

Greeting element loaded on Greet-A-Cat page
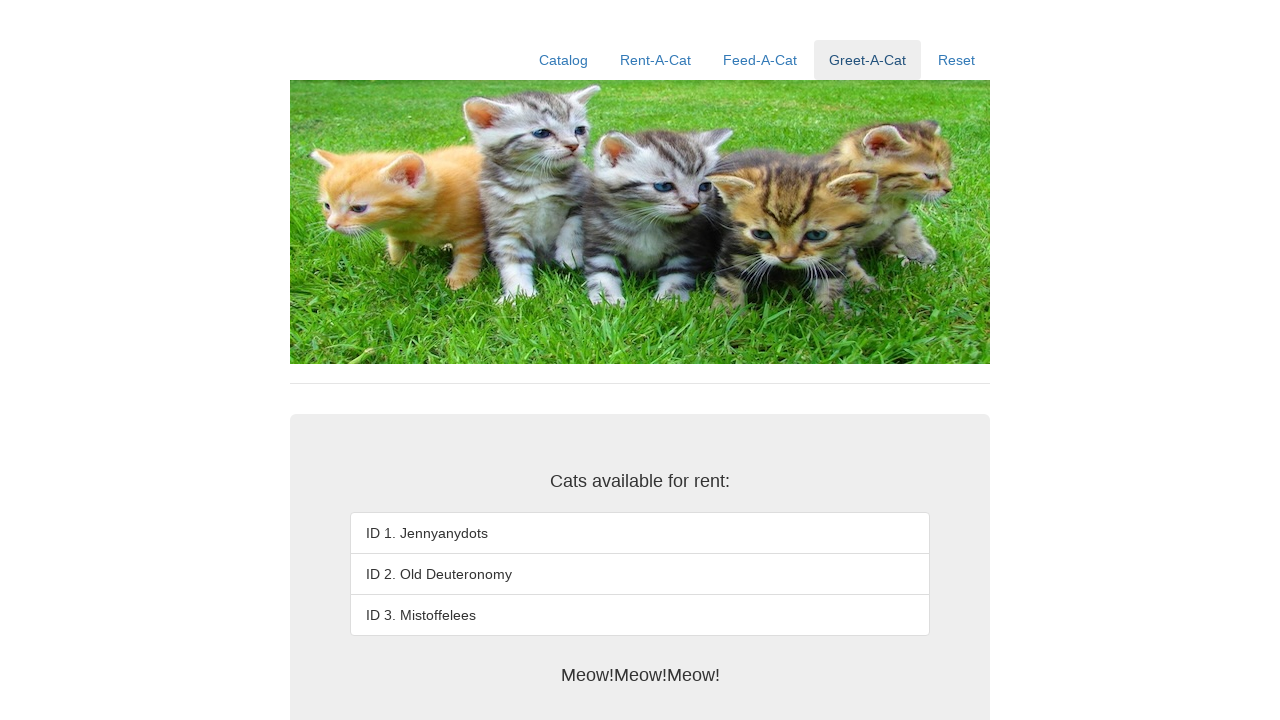

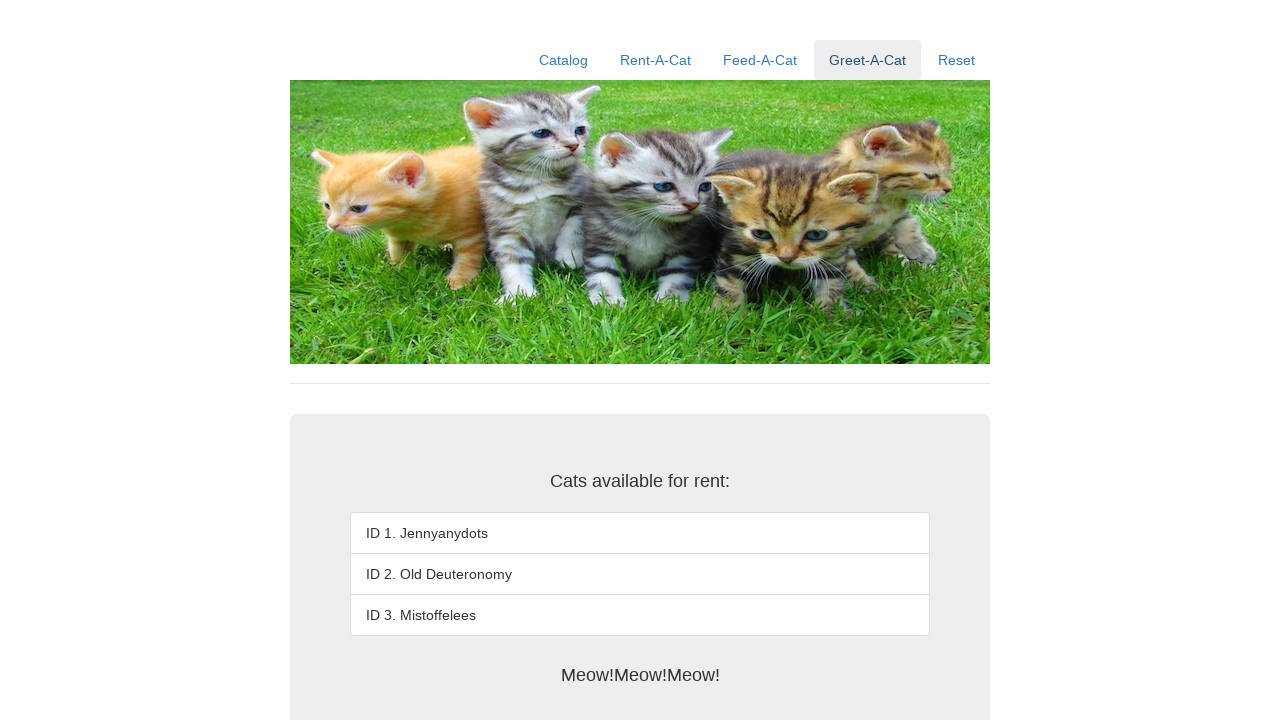